Tests a simple form by filling in four input fields (first name, last name, city, and country) and clicking a submit button, then handles the resulting alert.

Starting URL: http://suninjuly.github.io/simple_form_find_task.html

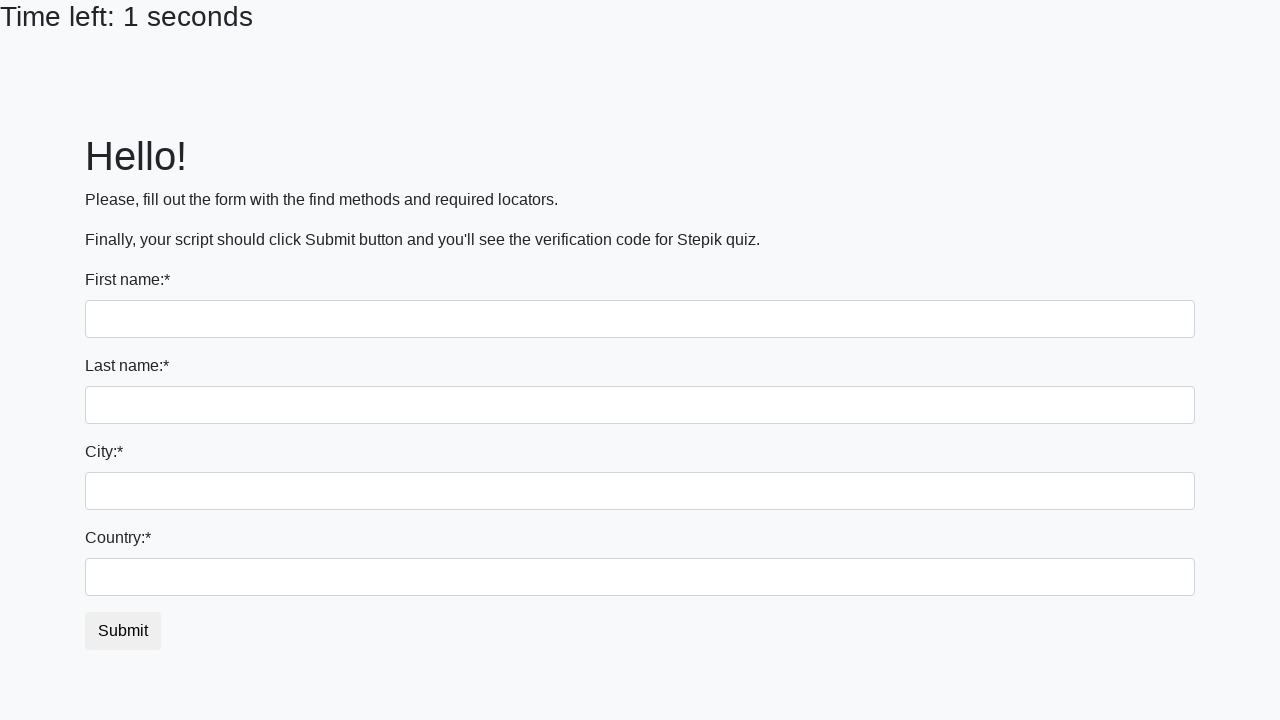

Filled first name field with 'Ivan' on input
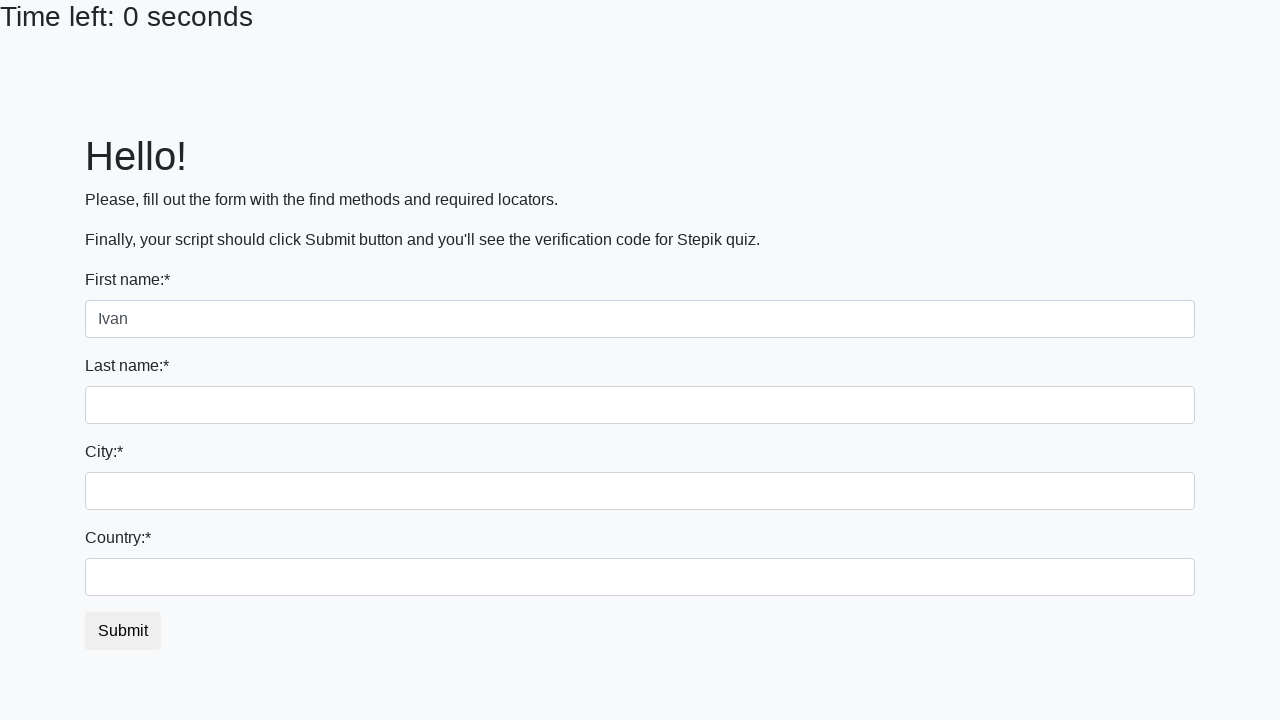

Filled last name field with 'Petrov' on input[name='last_name']
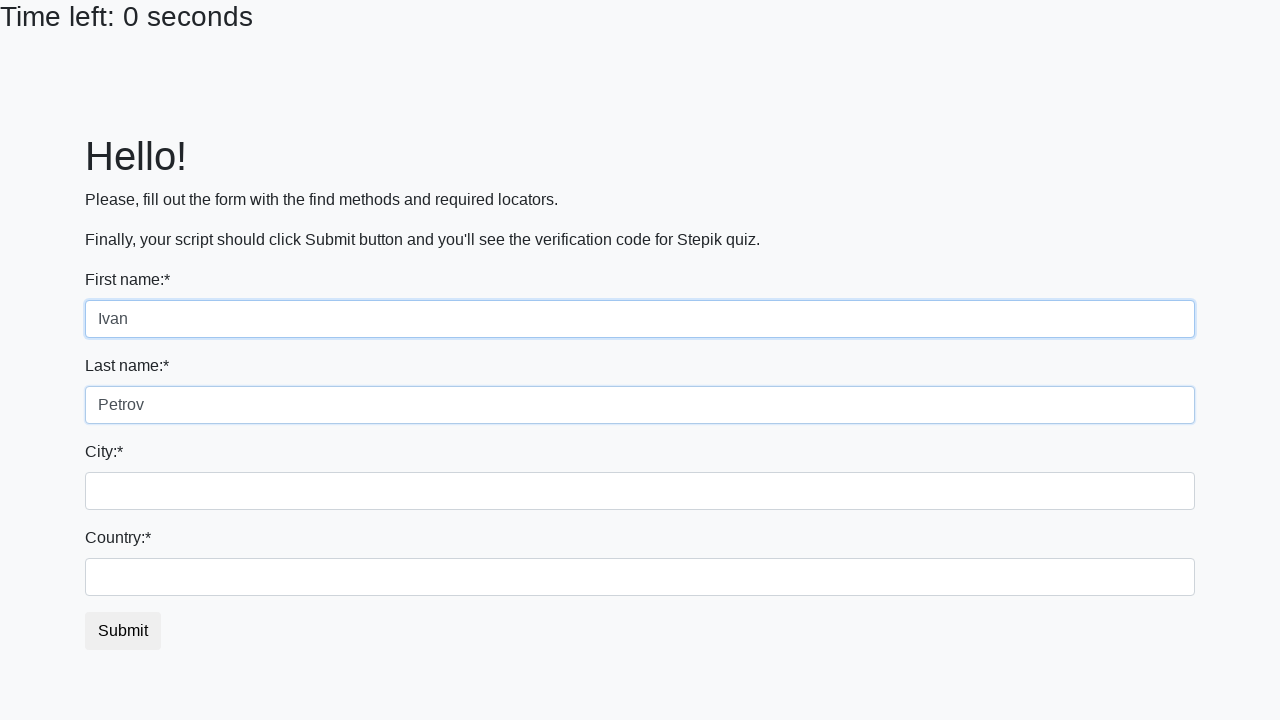

Filled city field with 'Smolensk' on .form-control.city
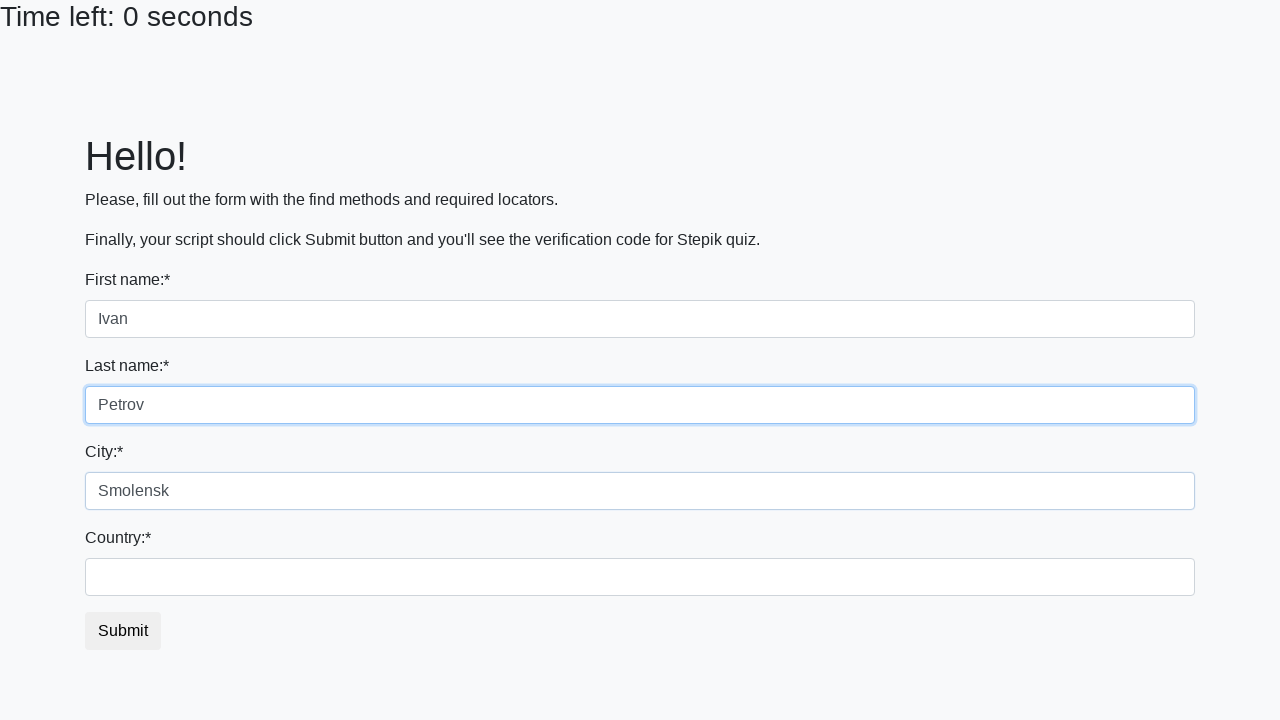

Filled country field with 'Russia' on #country
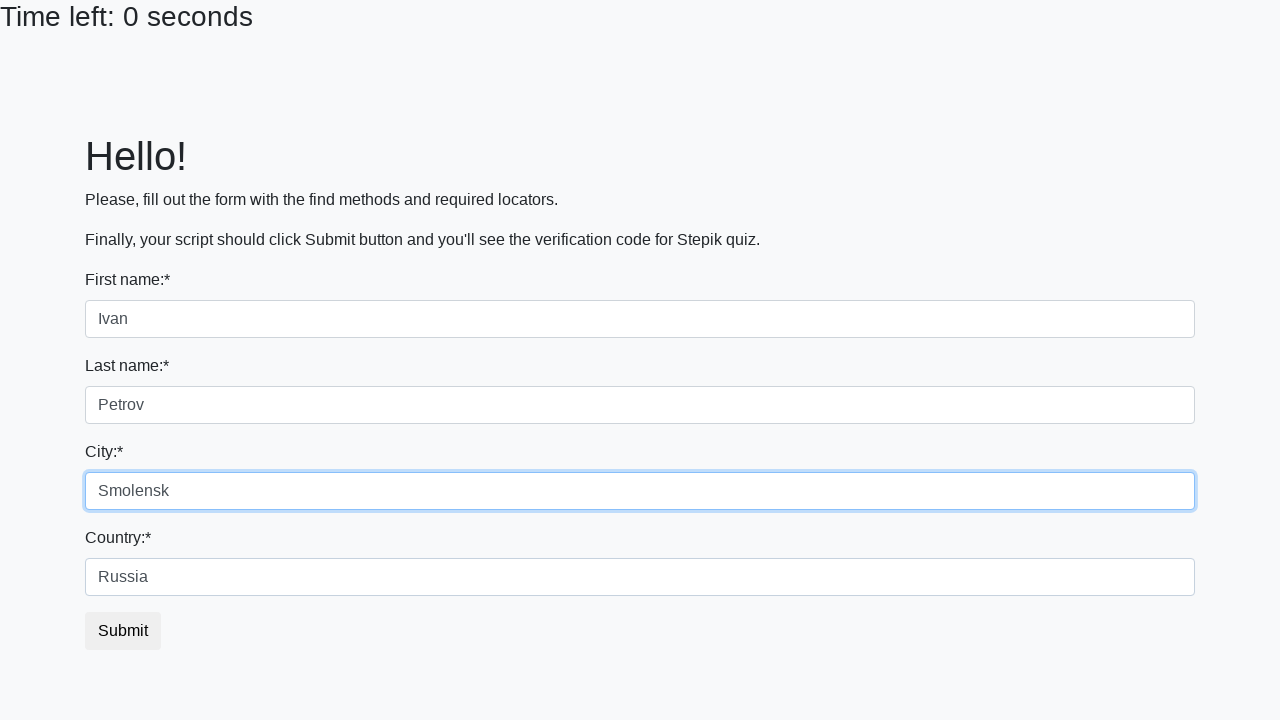

Clicked submit button at (123, 631) on button.btn
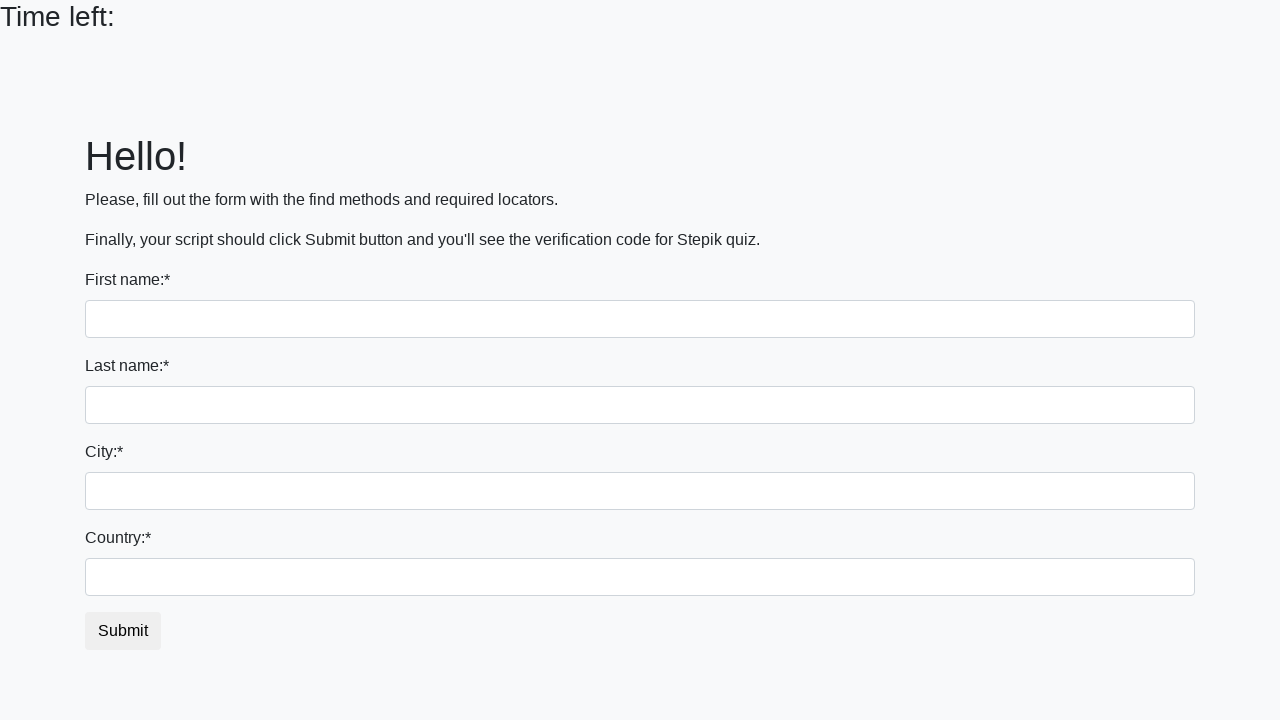

Set up dialog handler to accept alerts
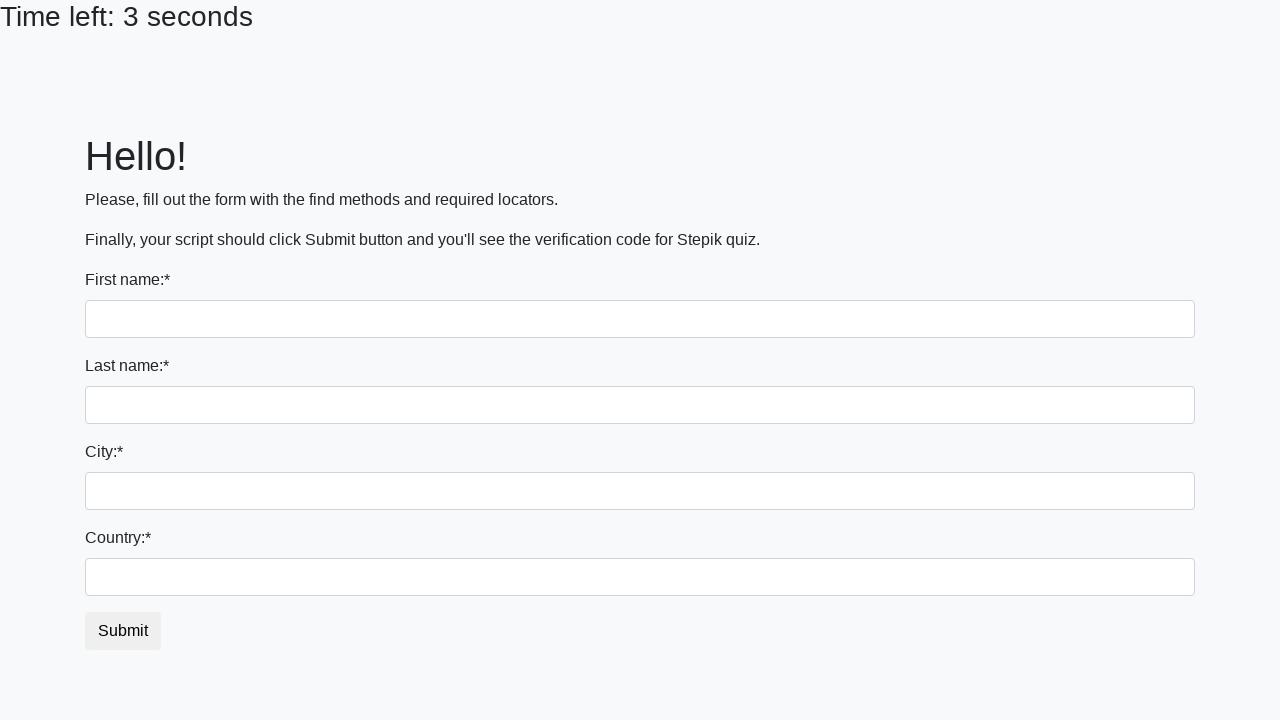

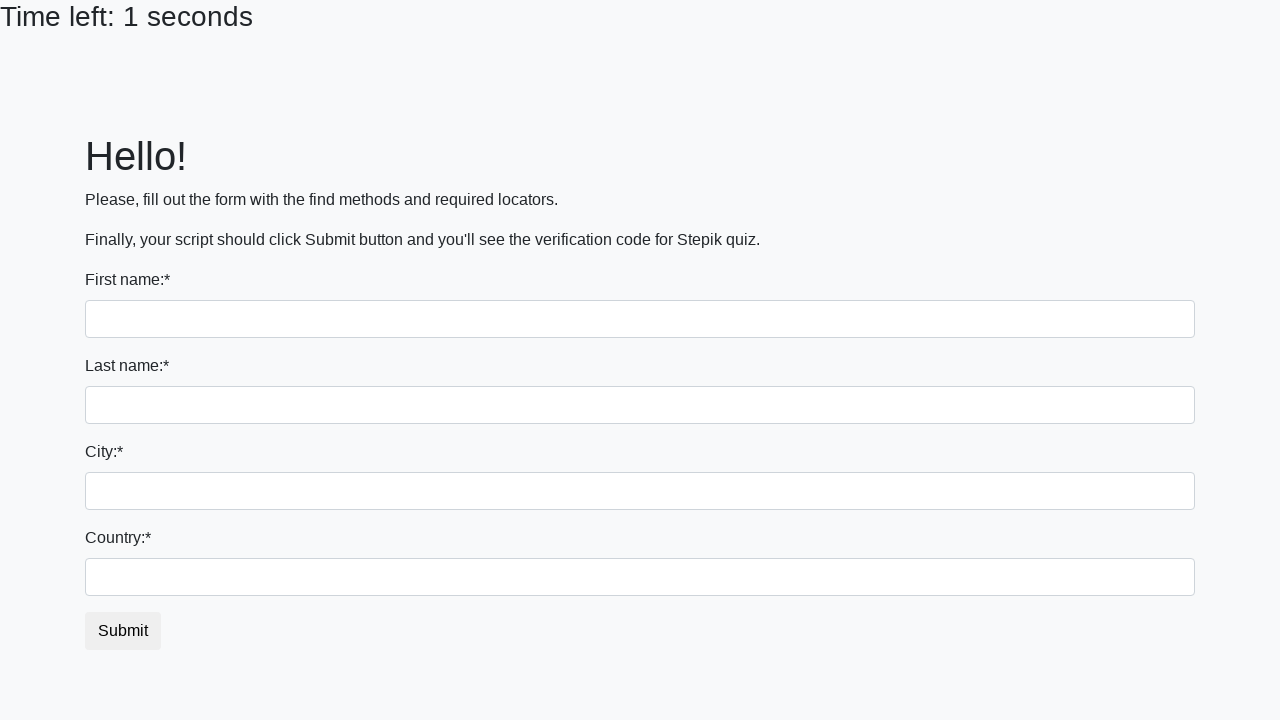